Tests browser navigation functionality by navigating to OLX.pl, then to Onet.pl, then using browser back button to return to OLX.pl and verifying the page title.

Starting URL: https://www.olx.pl/

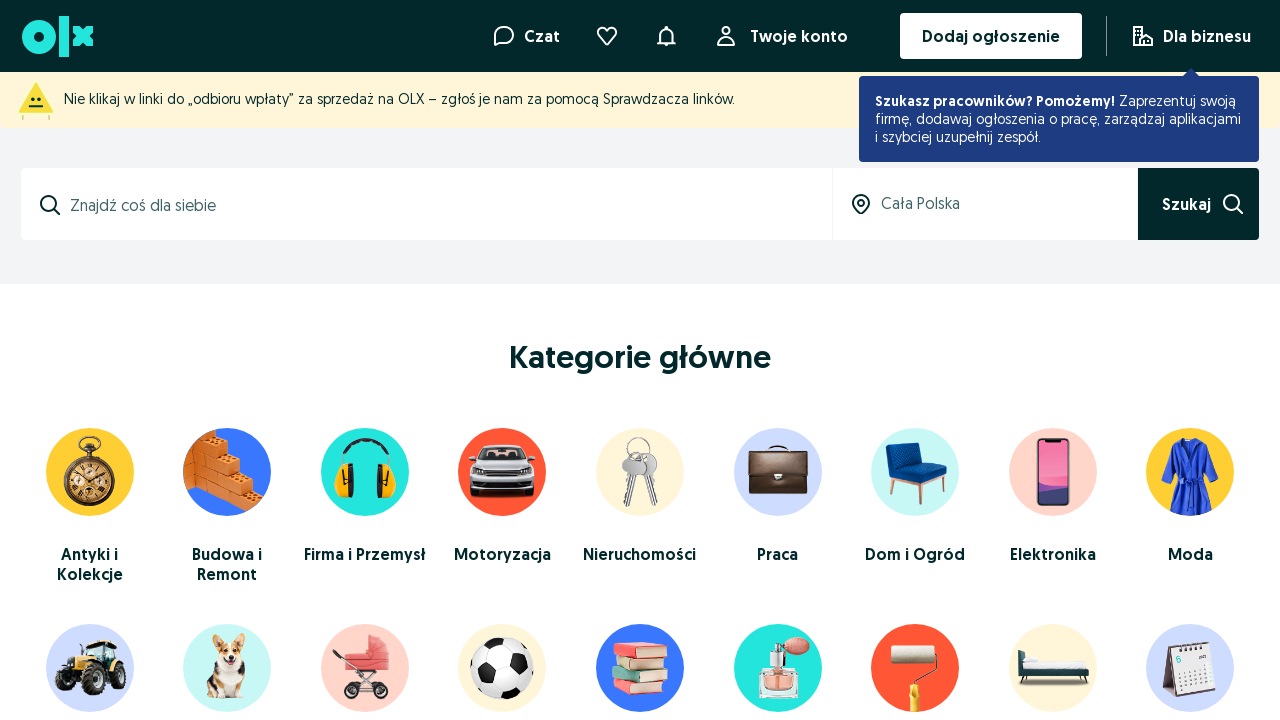

Navigated to Onet.pl
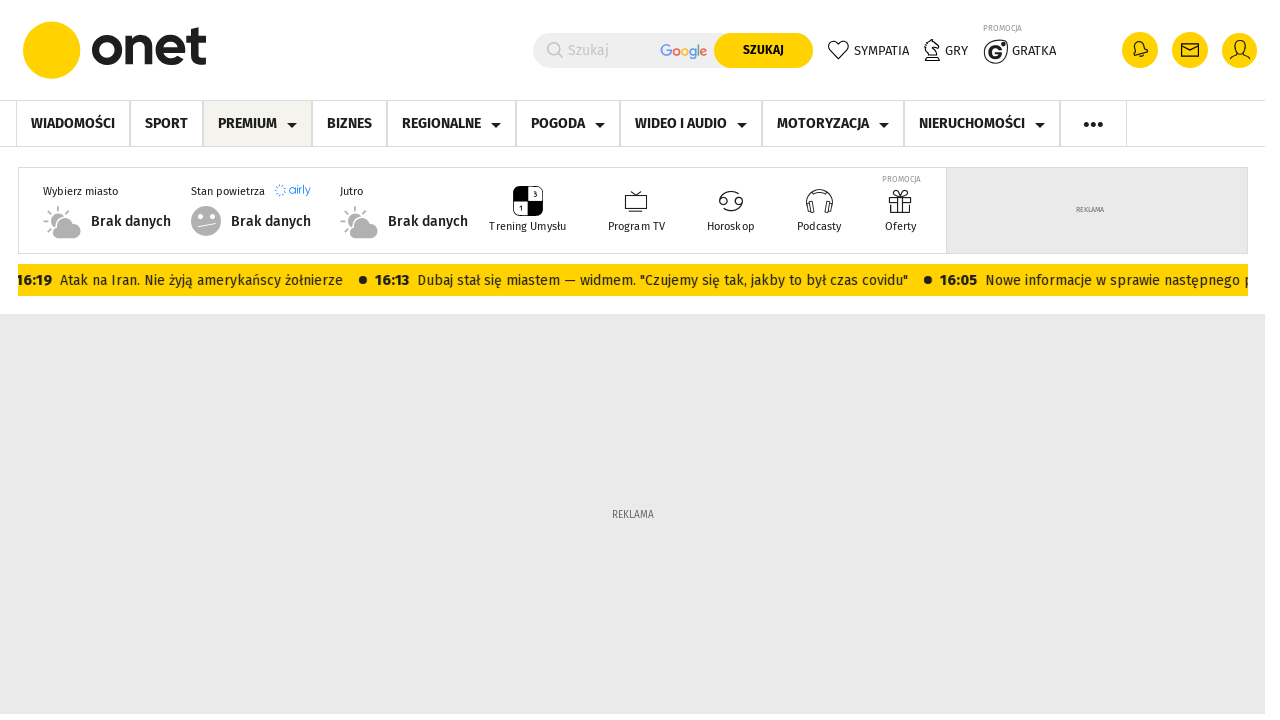

Navigated back to previous page (OLX.pl)
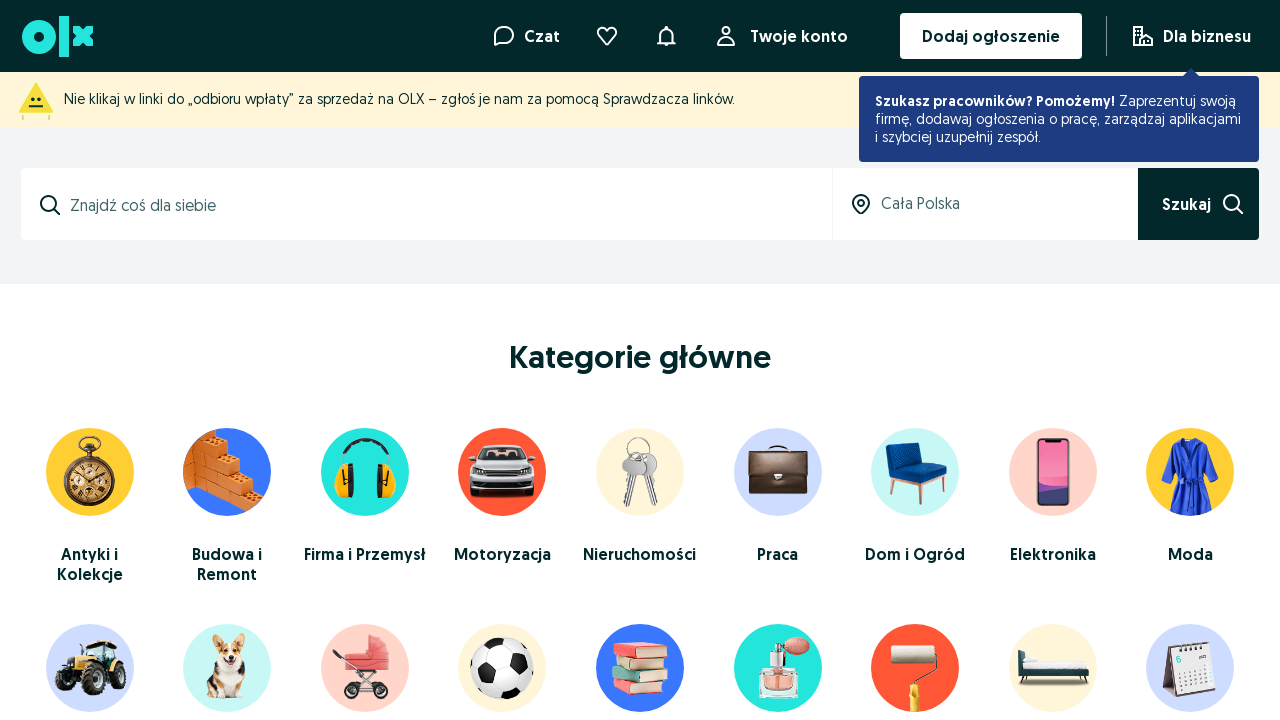

Page load state reached domcontentloaded
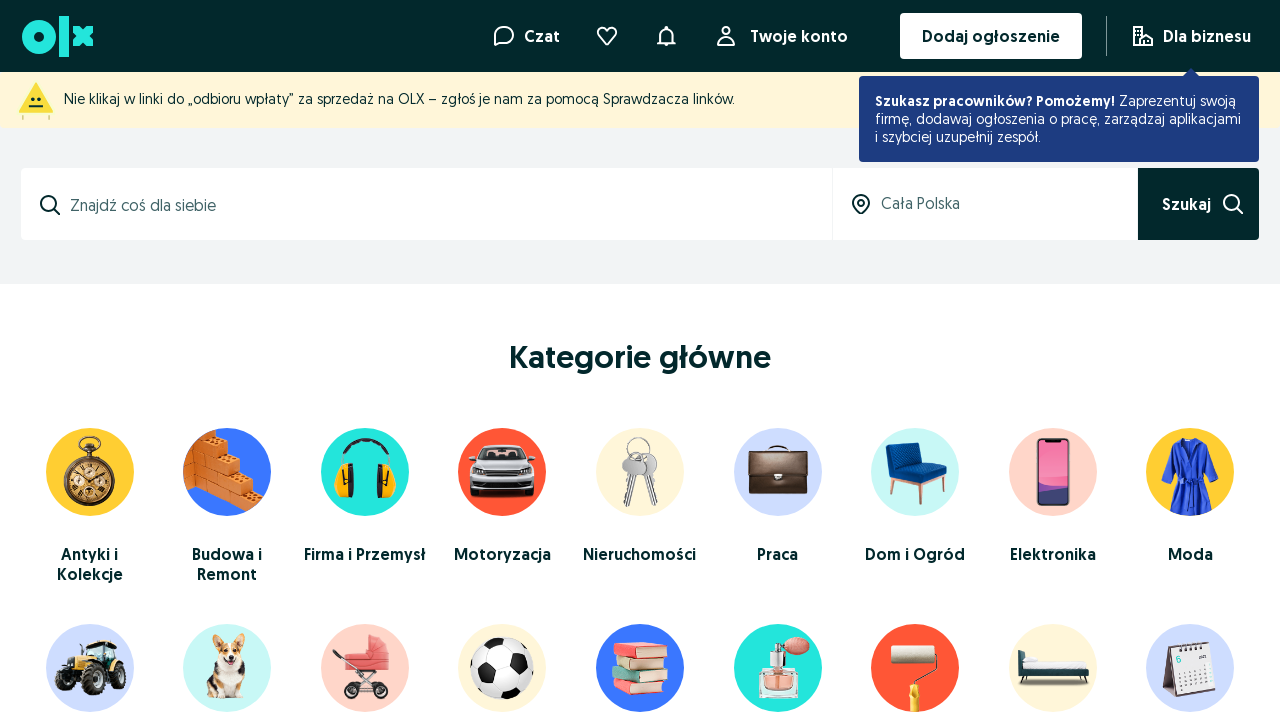

Verified page title contains 'OLX' or 'Ogloszenia': Ogłoszenia - Sprzedam, kupię na OLX.pl
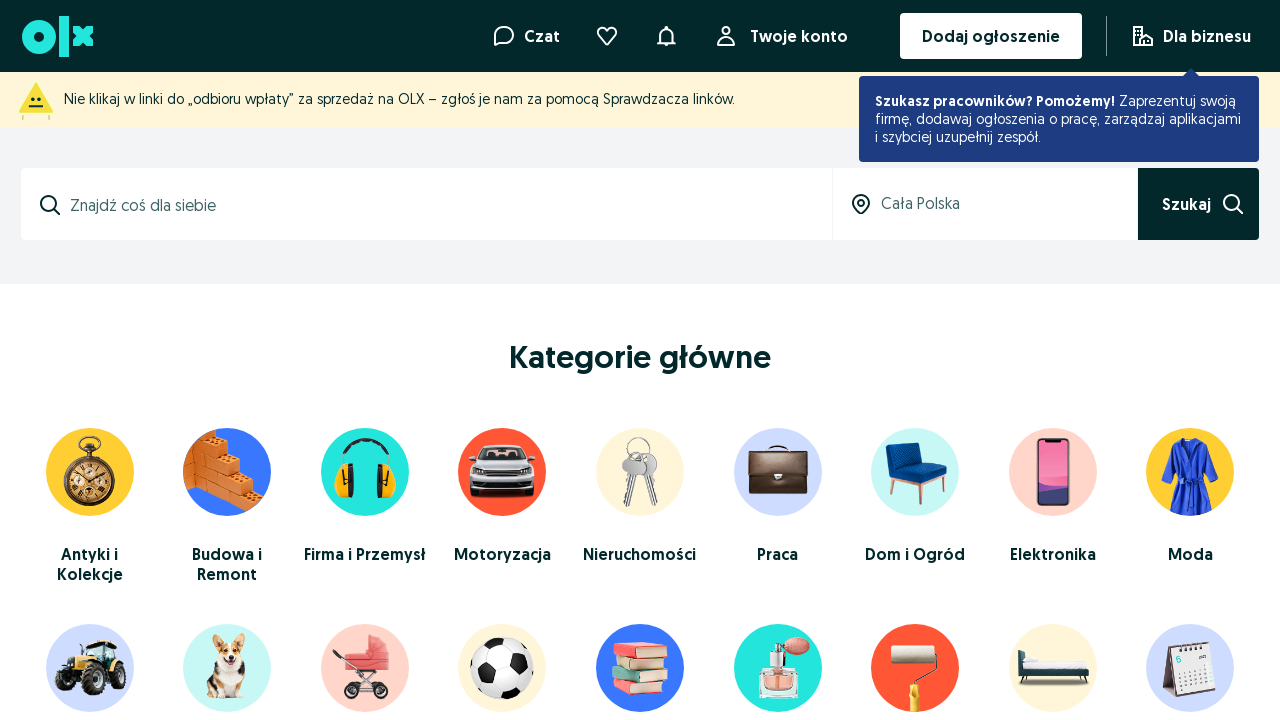

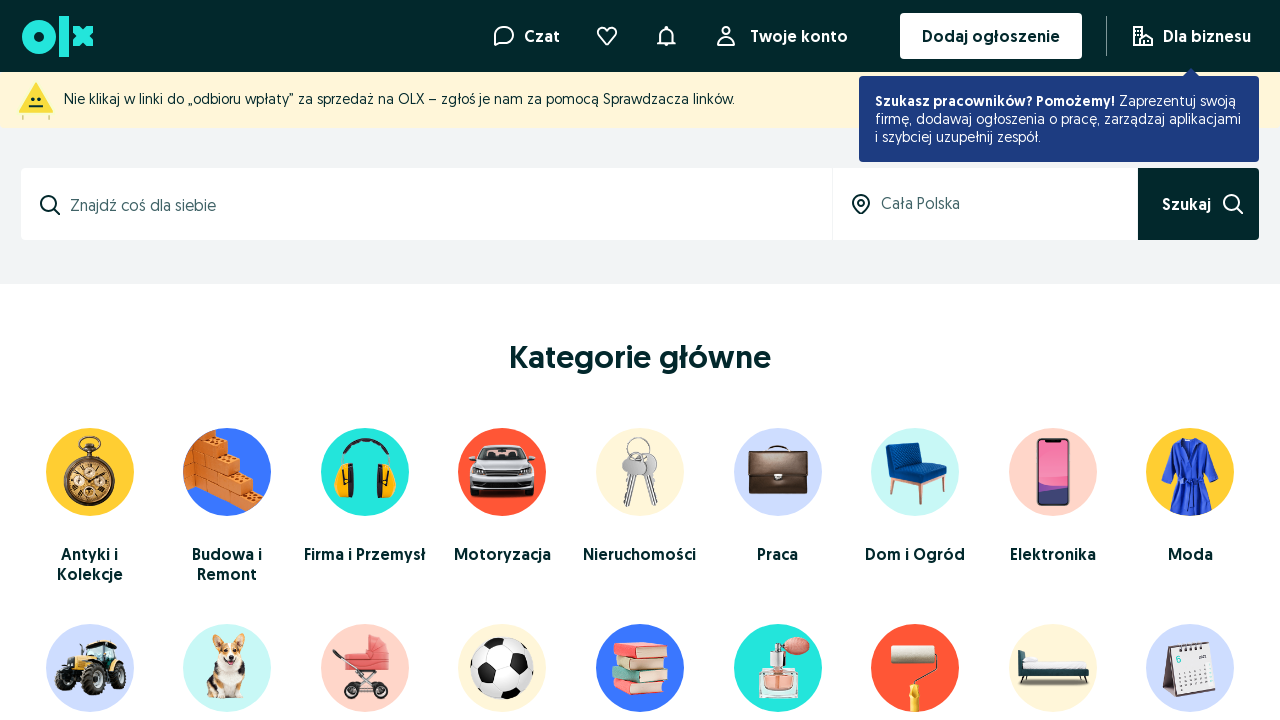